Tests that a todo item is removed when edited to an empty string

Starting URL: https://demo.playwright.dev/todomvc

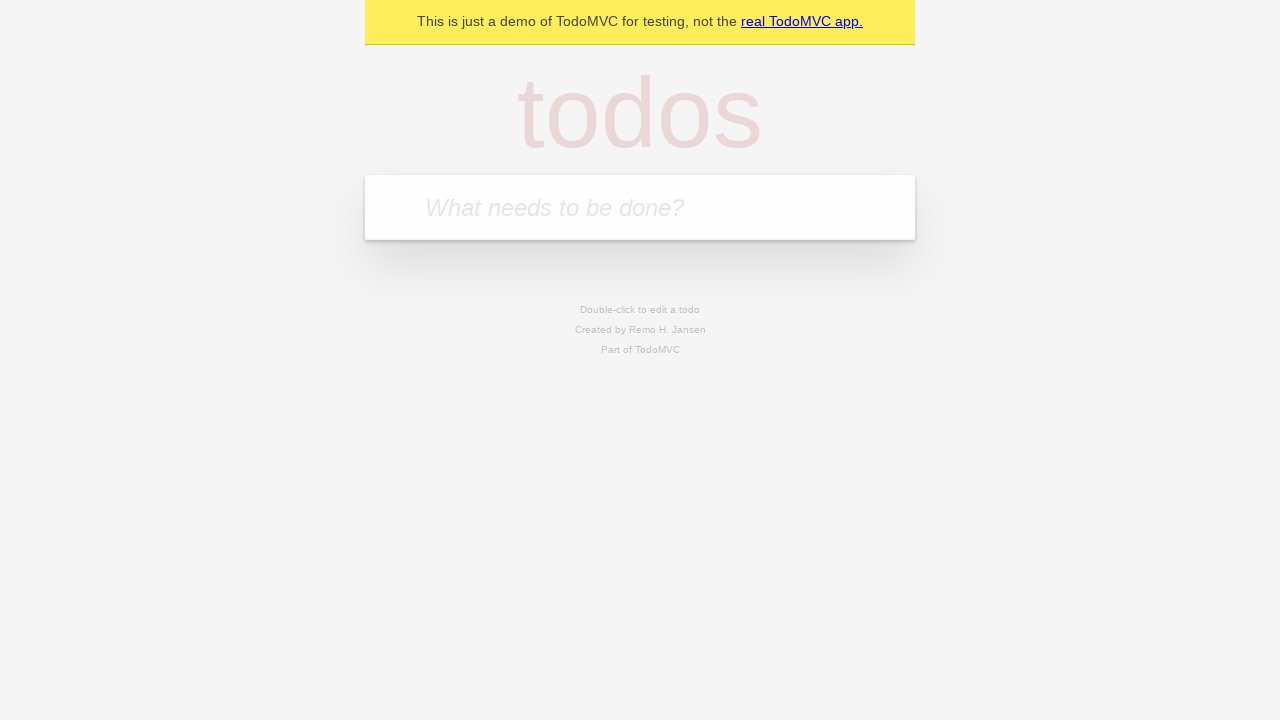

Filled first todo input with 'buy some cheese' on internal:attr=[placeholder="What needs to be done?"i]
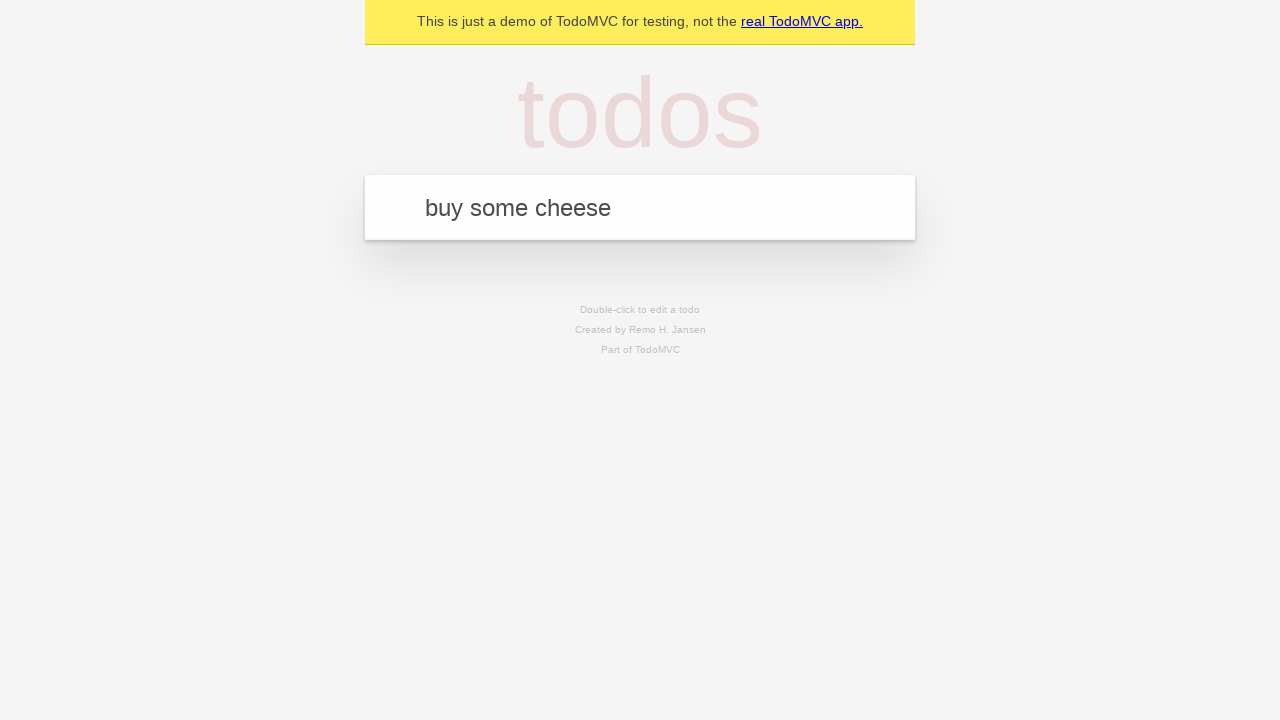

Pressed Enter to add first todo item on internal:attr=[placeholder="What needs to be done?"i]
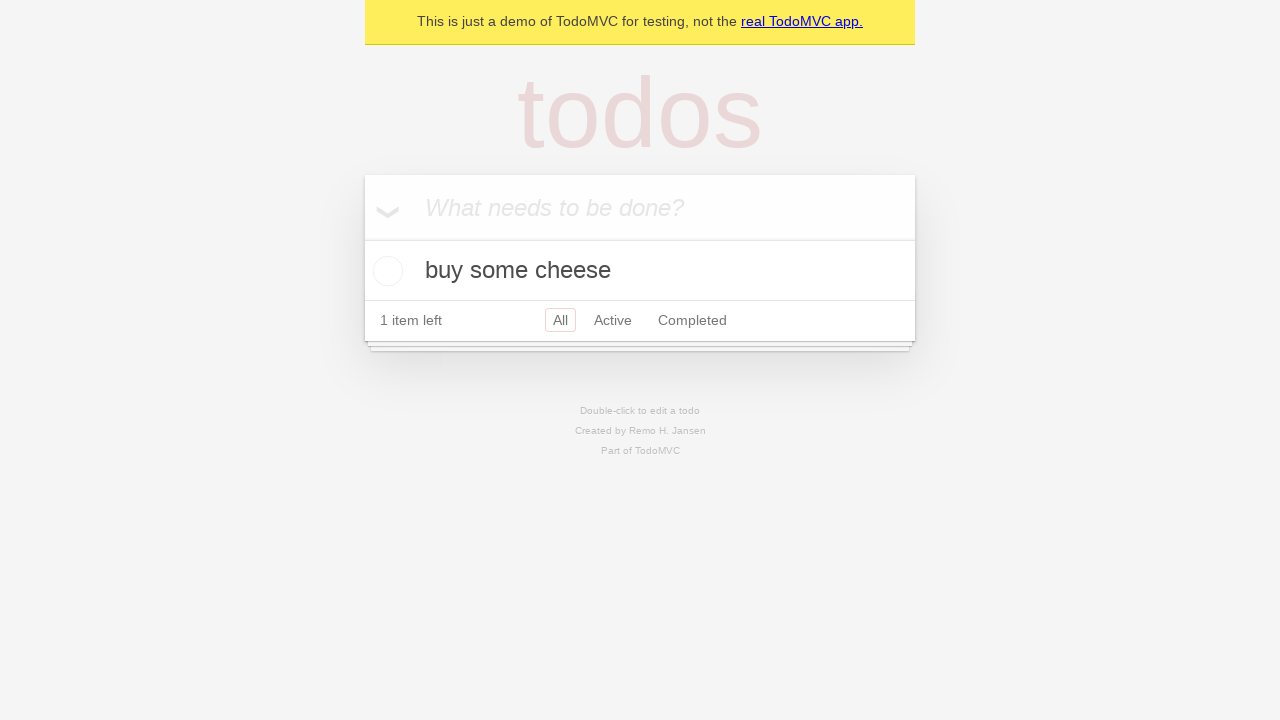

Filled second todo input with 'feed the cat' on internal:attr=[placeholder="What needs to be done?"i]
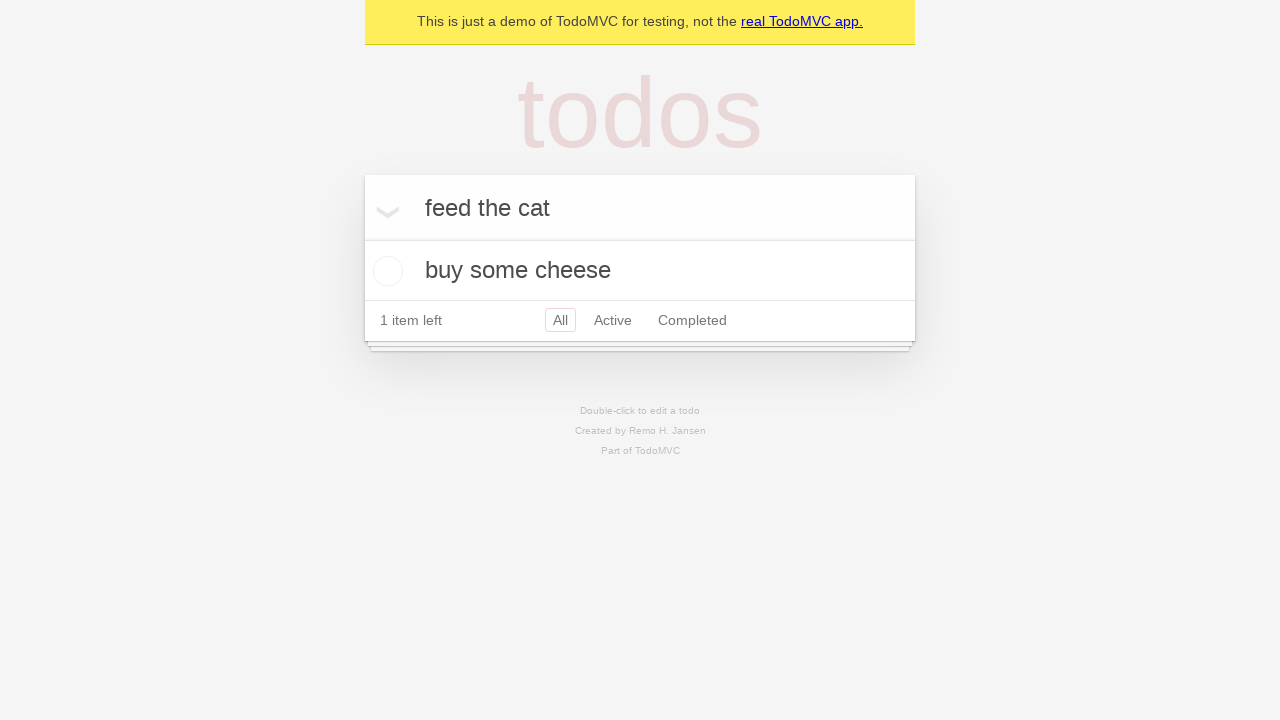

Pressed Enter to add second todo item on internal:attr=[placeholder="What needs to be done?"i]
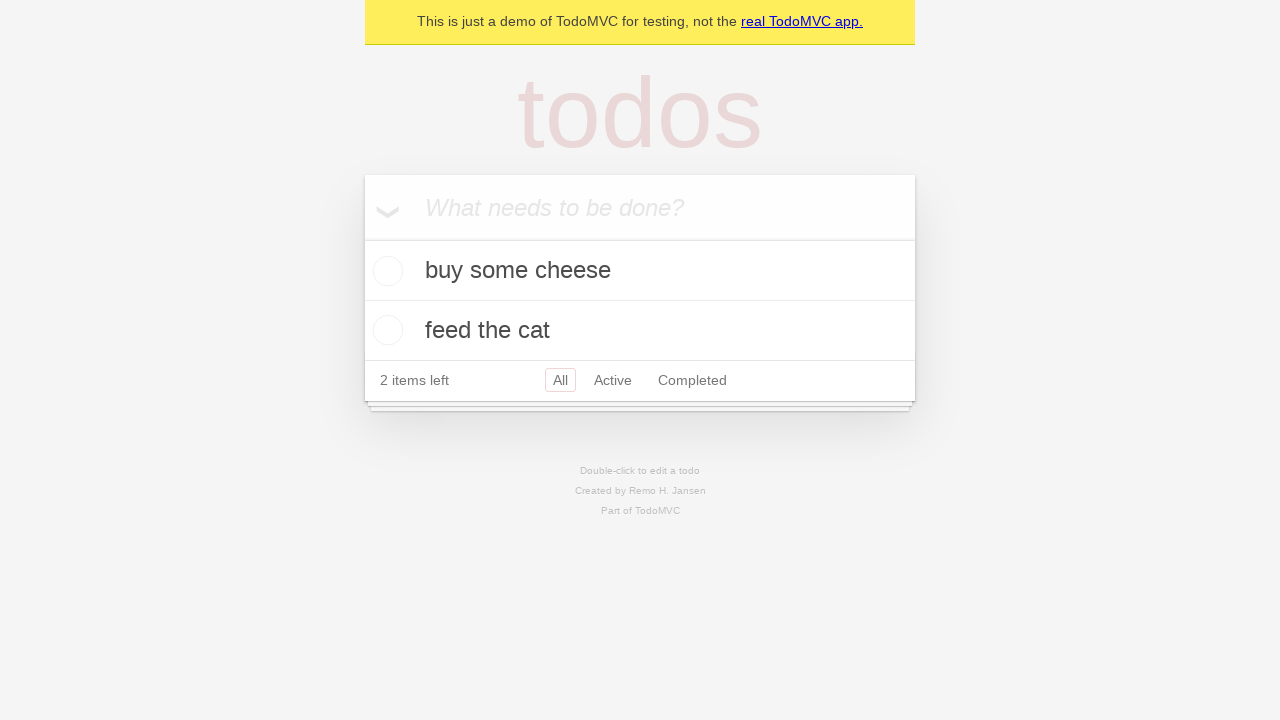

Filled third todo input with 'book a doctors appointment' on internal:attr=[placeholder="What needs to be done?"i]
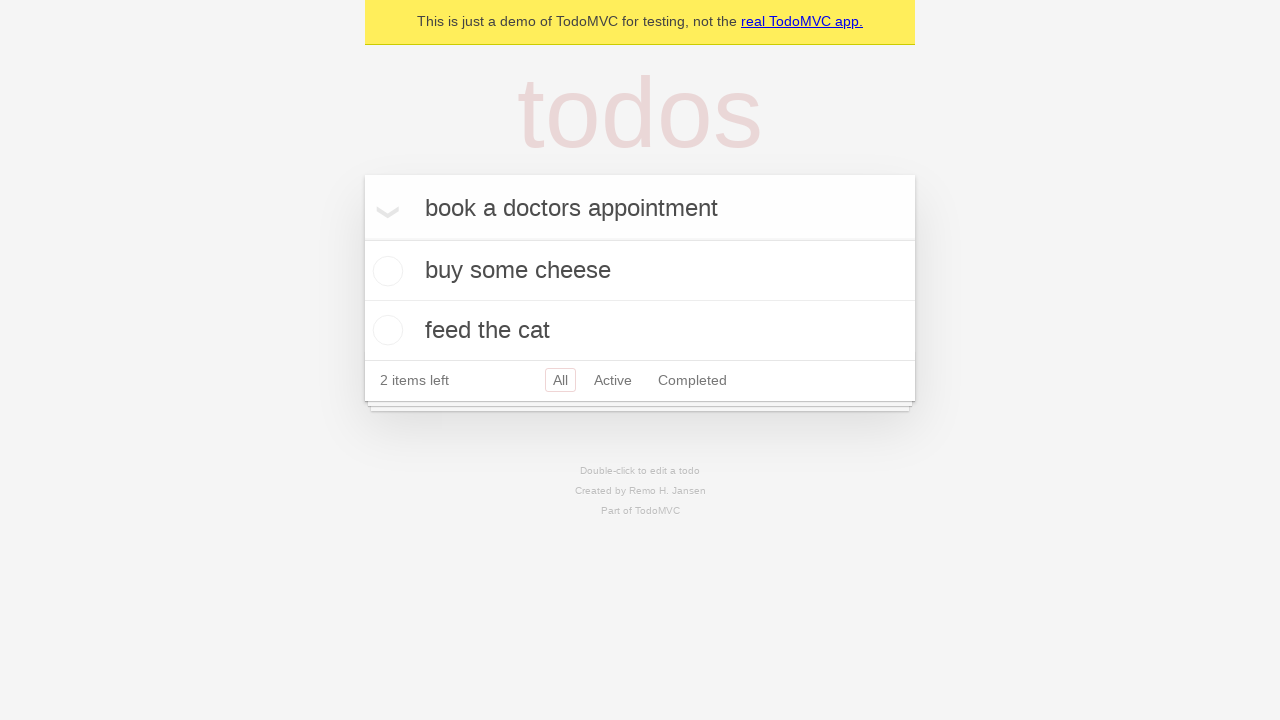

Pressed Enter to add third todo item on internal:attr=[placeholder="What needs to be done?"i]
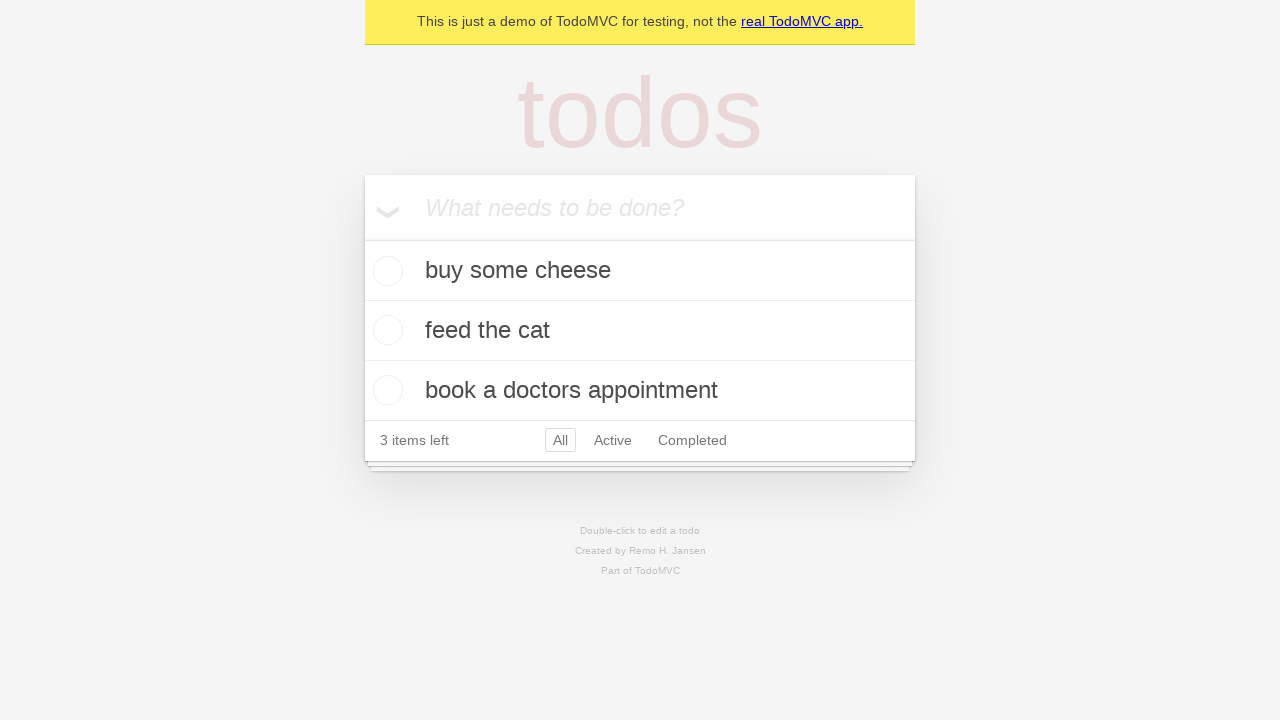

Double-clicked second todo item to enter edit mode at (640, 331) on internal:testid=[data-testid="todo-item"s] >> nth=1
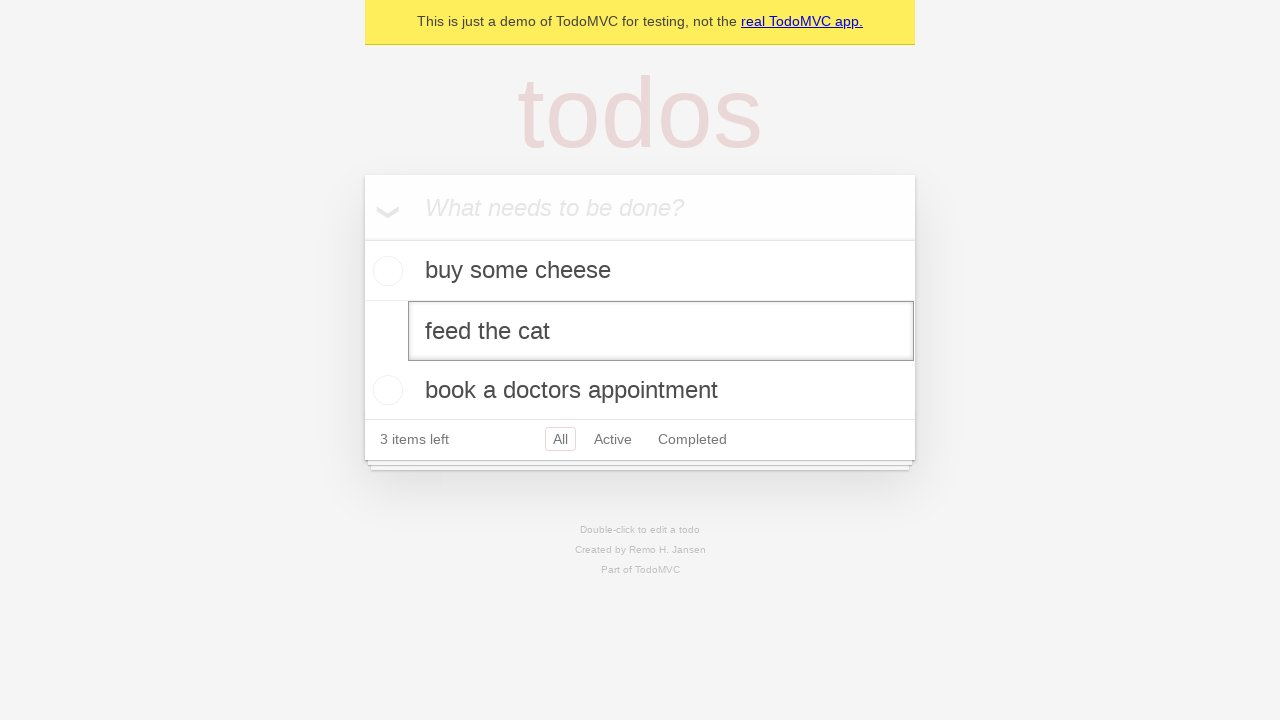

Cleared the edit textbox for second todo item on internal:testid=[data-testid="todo-item"s] >> nth=1 >> internal:role=textbox[nam
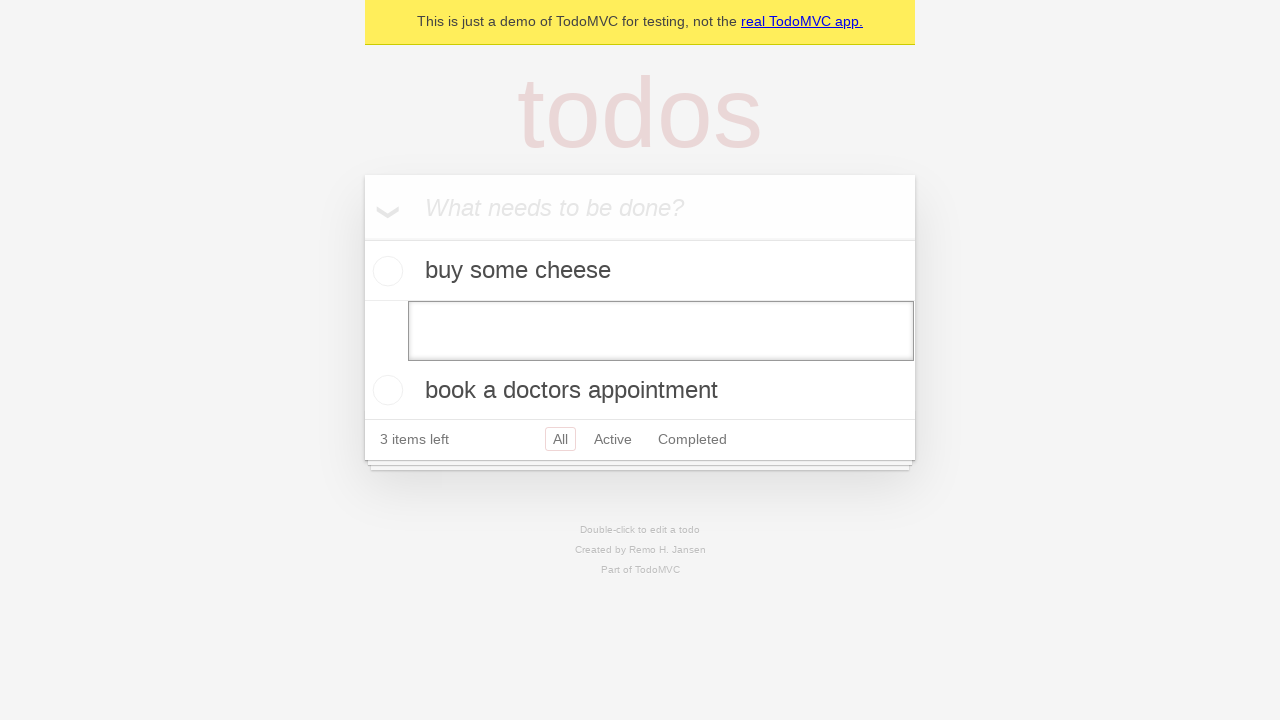

Pressed Enter to submit empty todo edit, removing the item on internal:testid=[data-testid="todo-item"s] >> nth=1 >> internal:role=textbox[nam
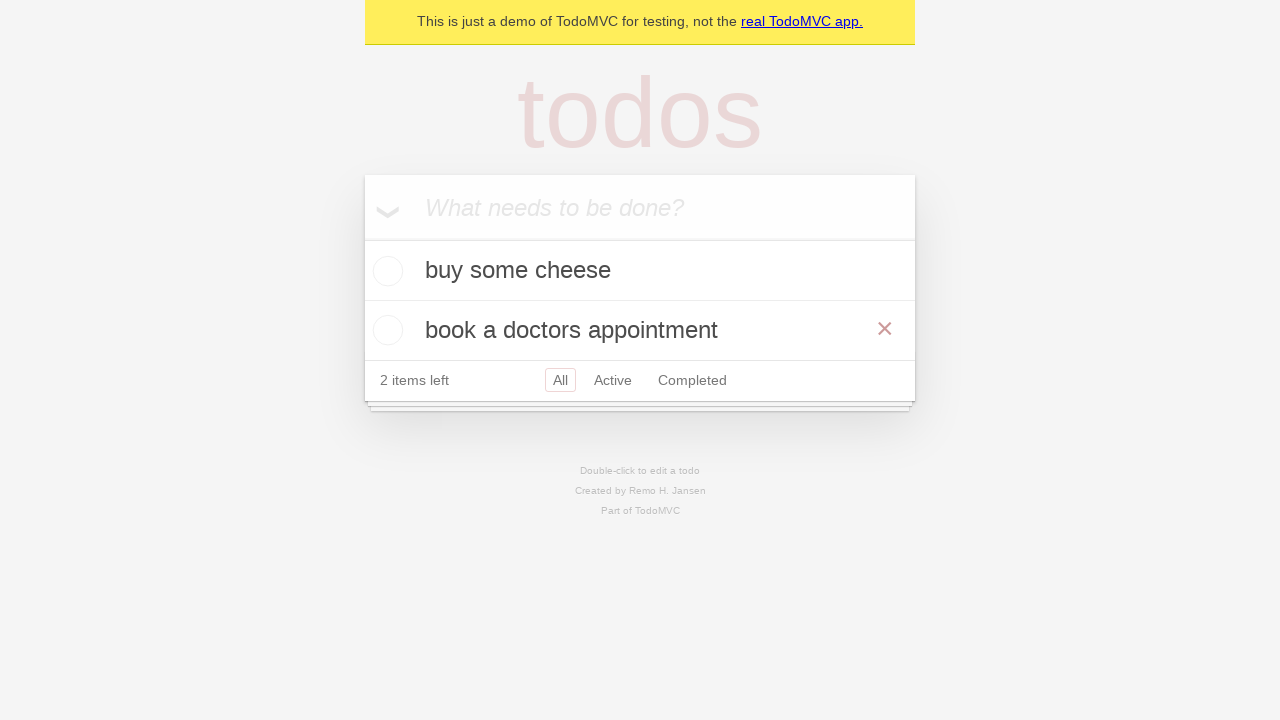

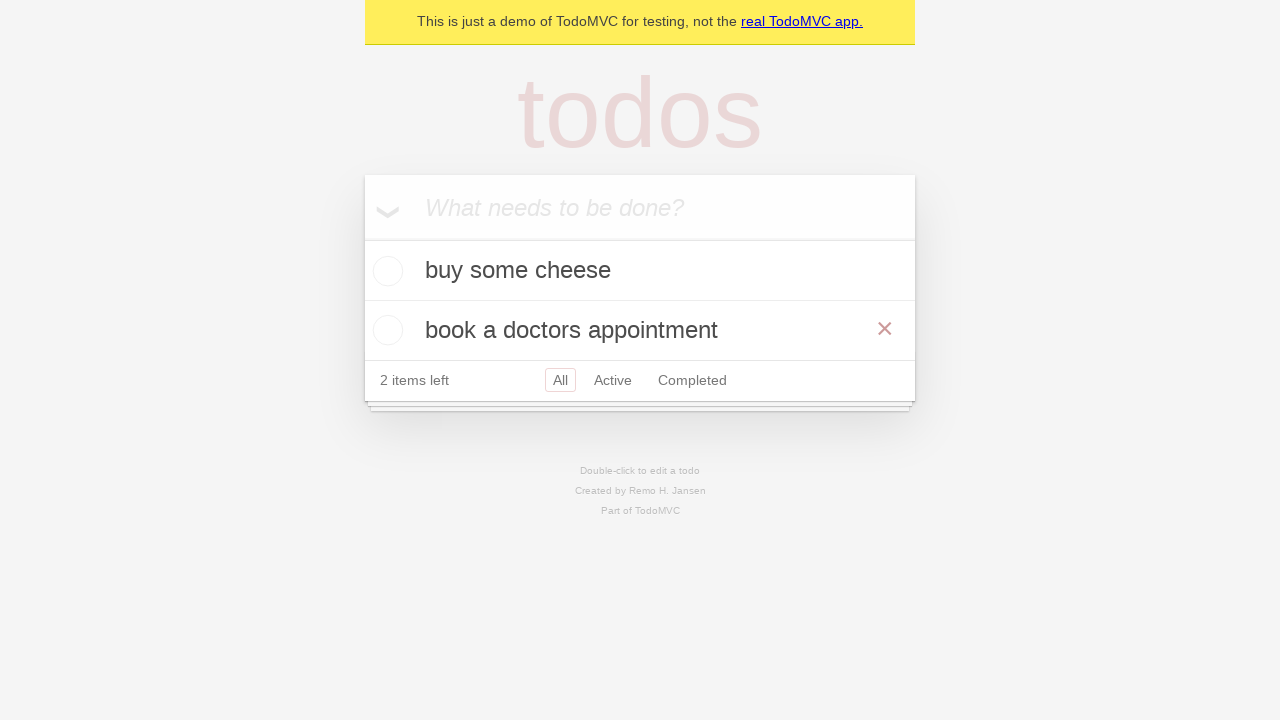